Verifies that 5 payment system logos are displayed in the payment section

Starting URL: https://www.mts.by

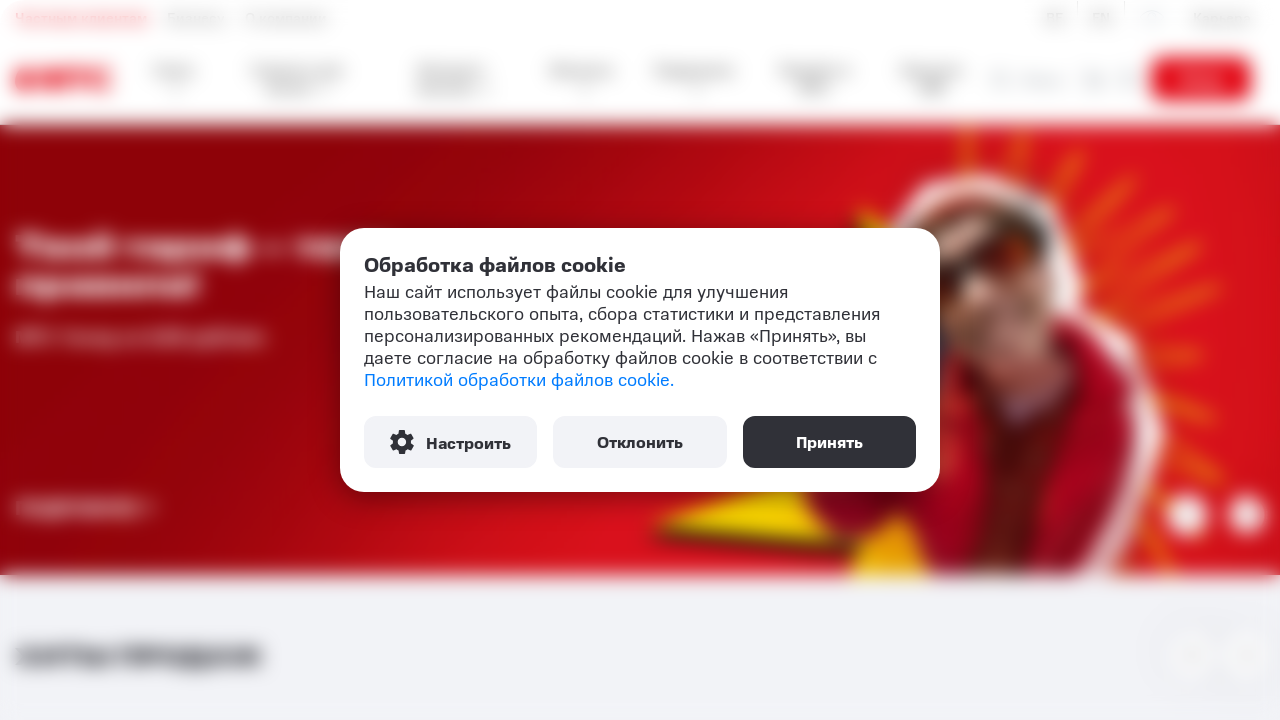

Waited for payment logos to load in payment section
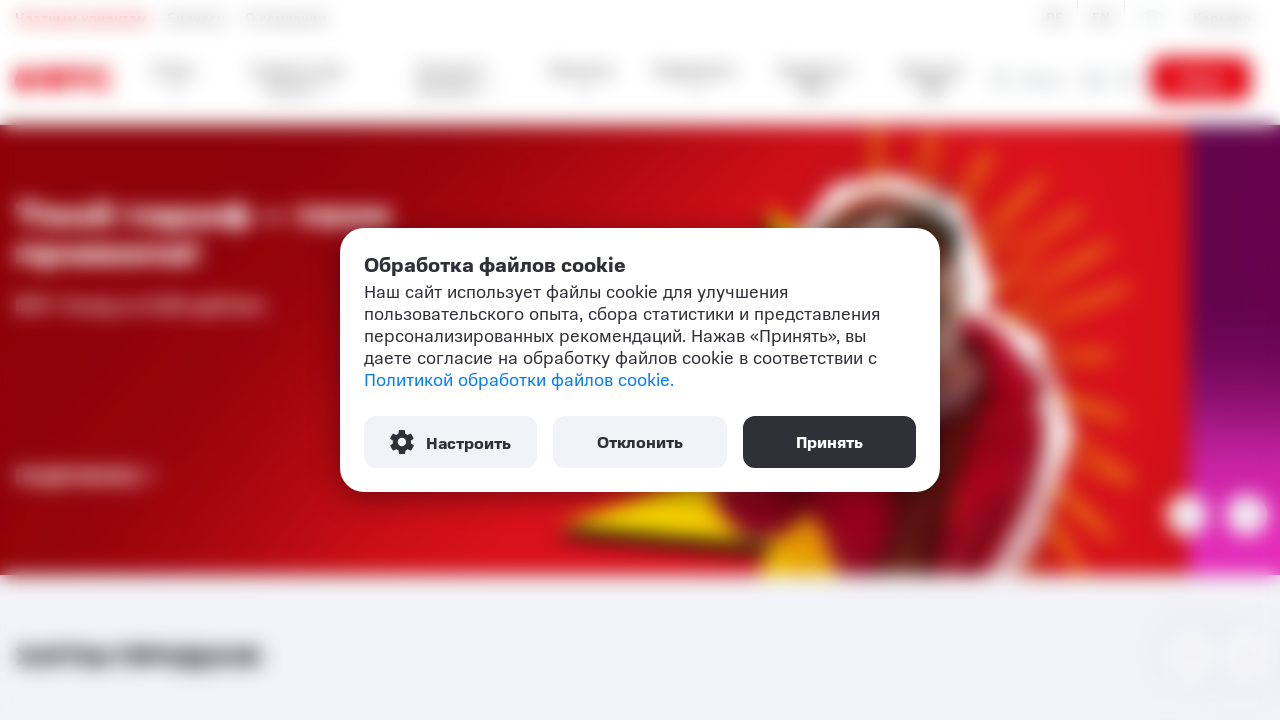

Located all payment system logo elements
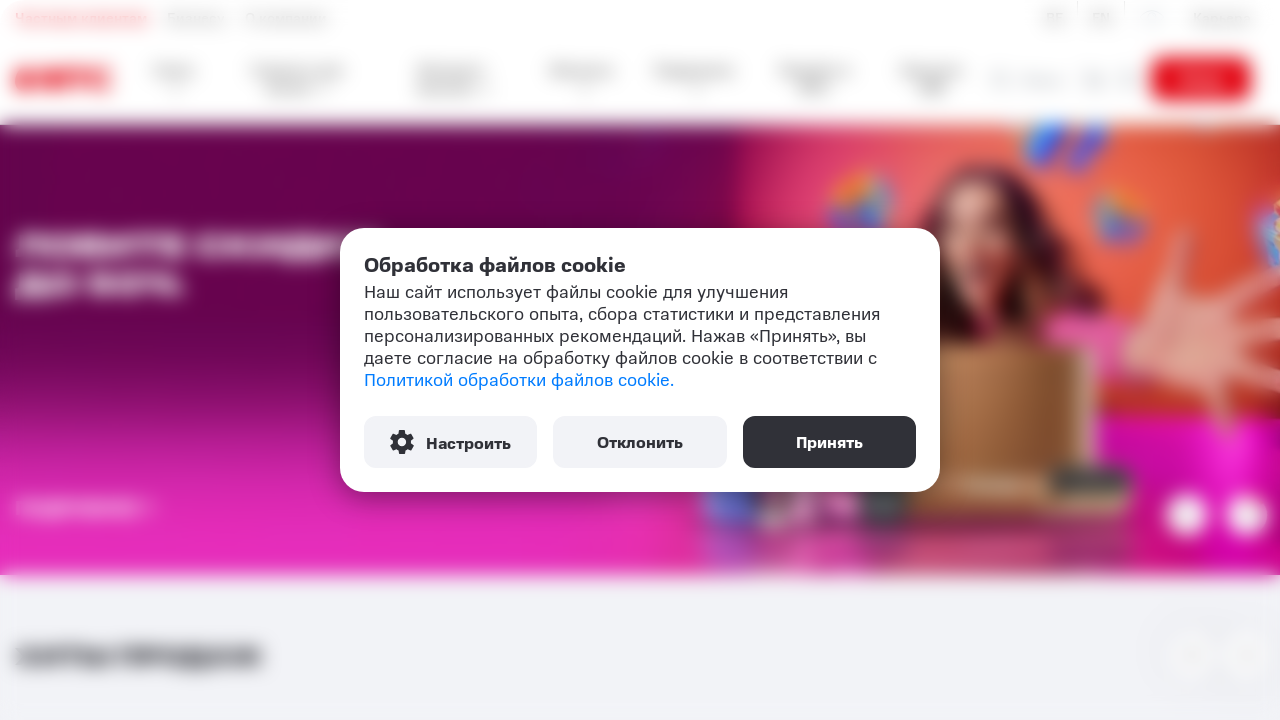

Verified that exactly 5 payment system logos are displayed
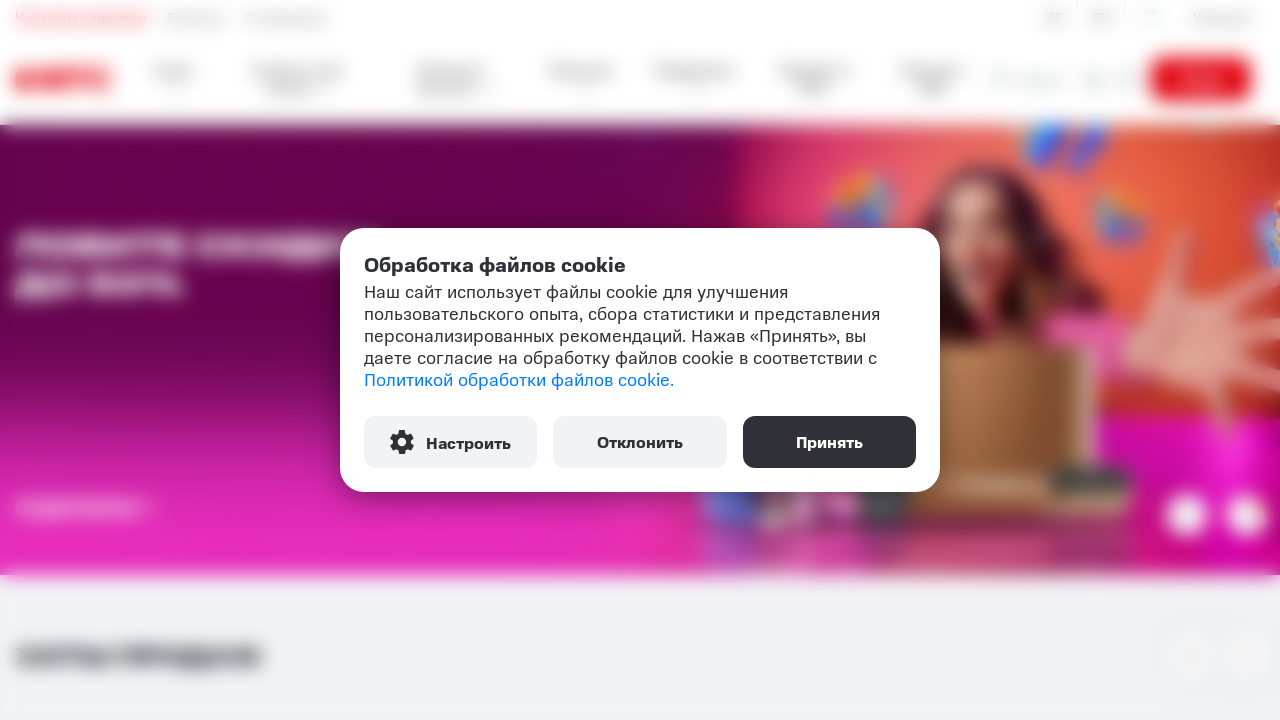

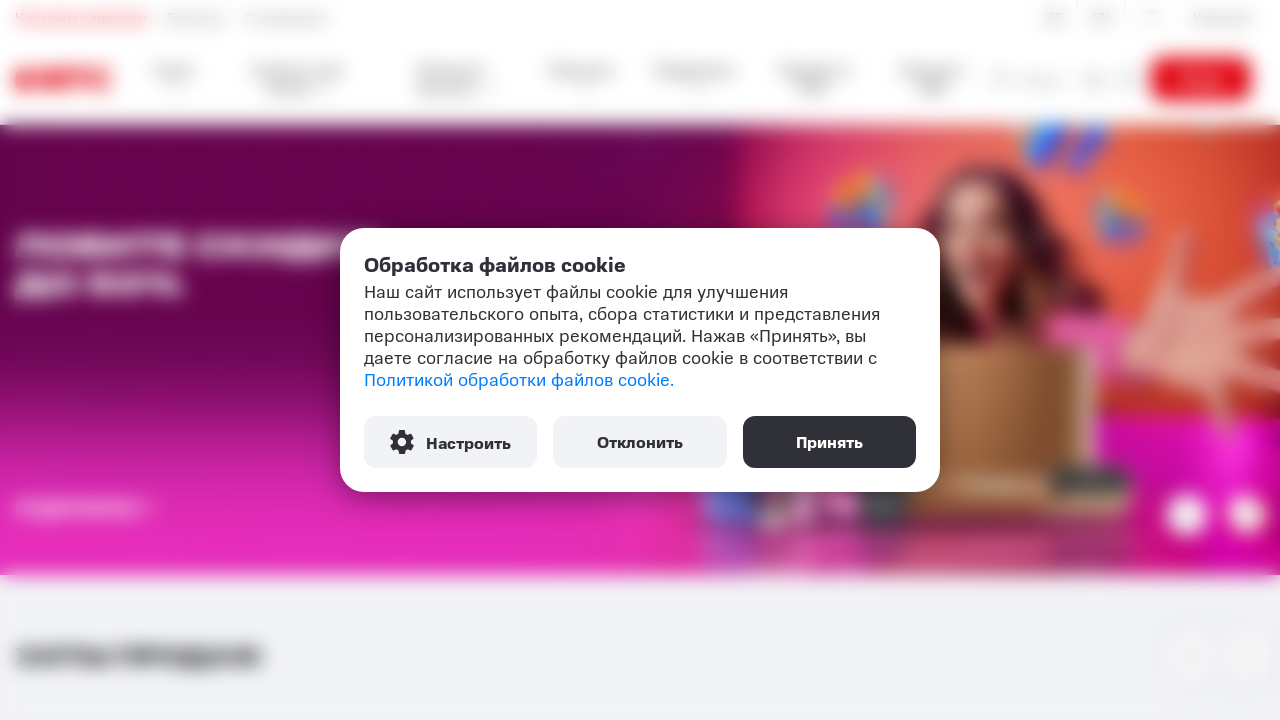